Tests alert handling inside an iframe by clicking a button to trigger a confirm dialog and accepting it

Starting URL: https://www.w3schools.com/js/tryit.asp?filename=tryjs_confirm

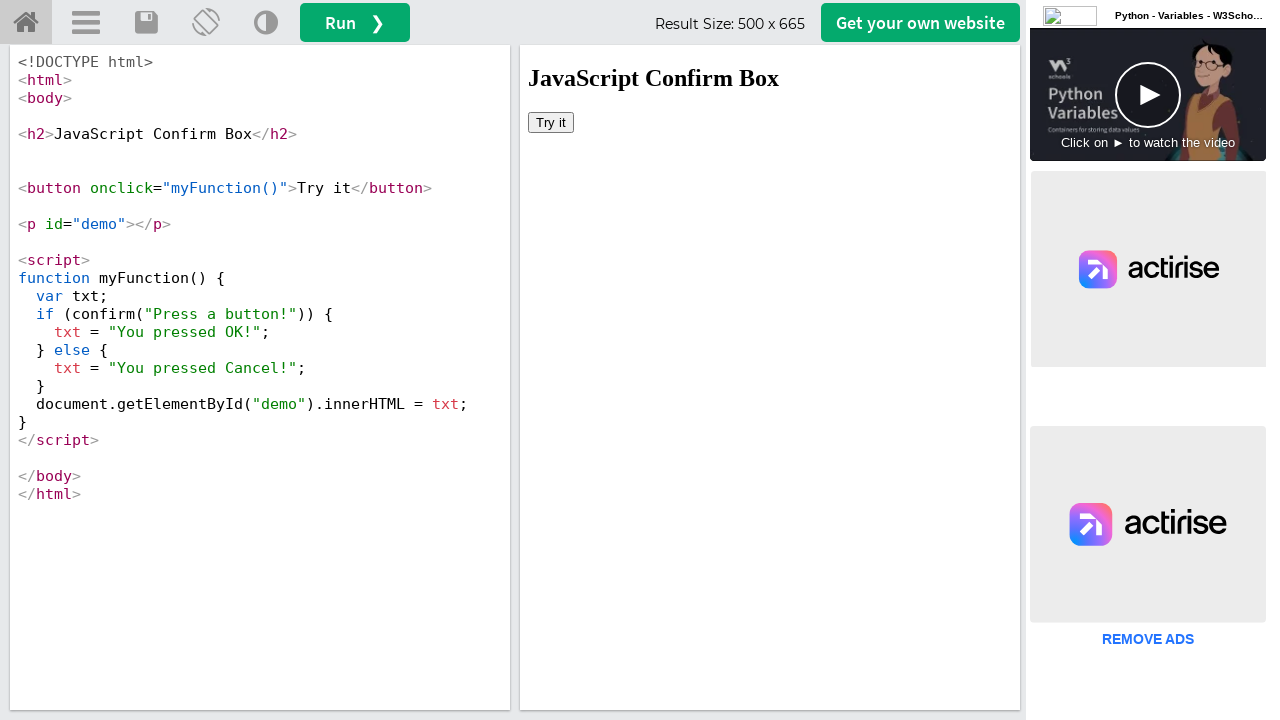

Located iframe with id 'iframeResult'
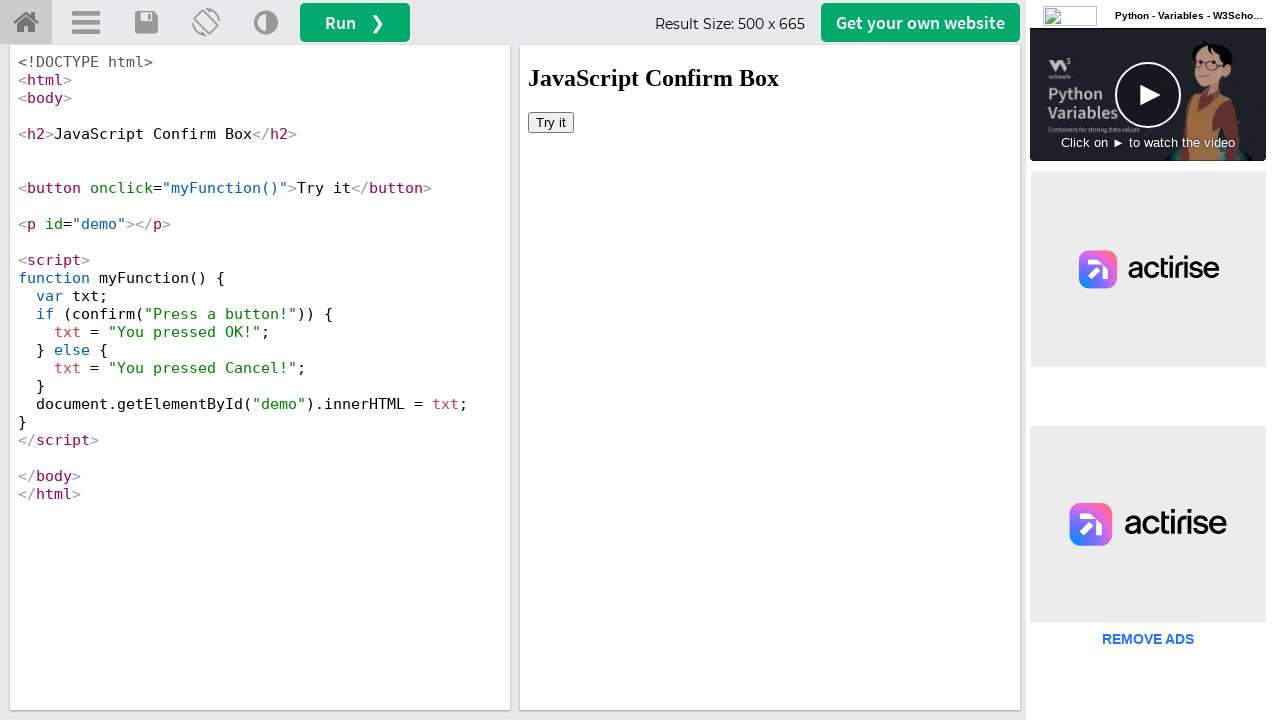

Clicked 'Try it' button to trigger confirm dialog at (551, 122) on iframe#iframeResult >> internal:control=enter-frame >> button:has-text('Try it')
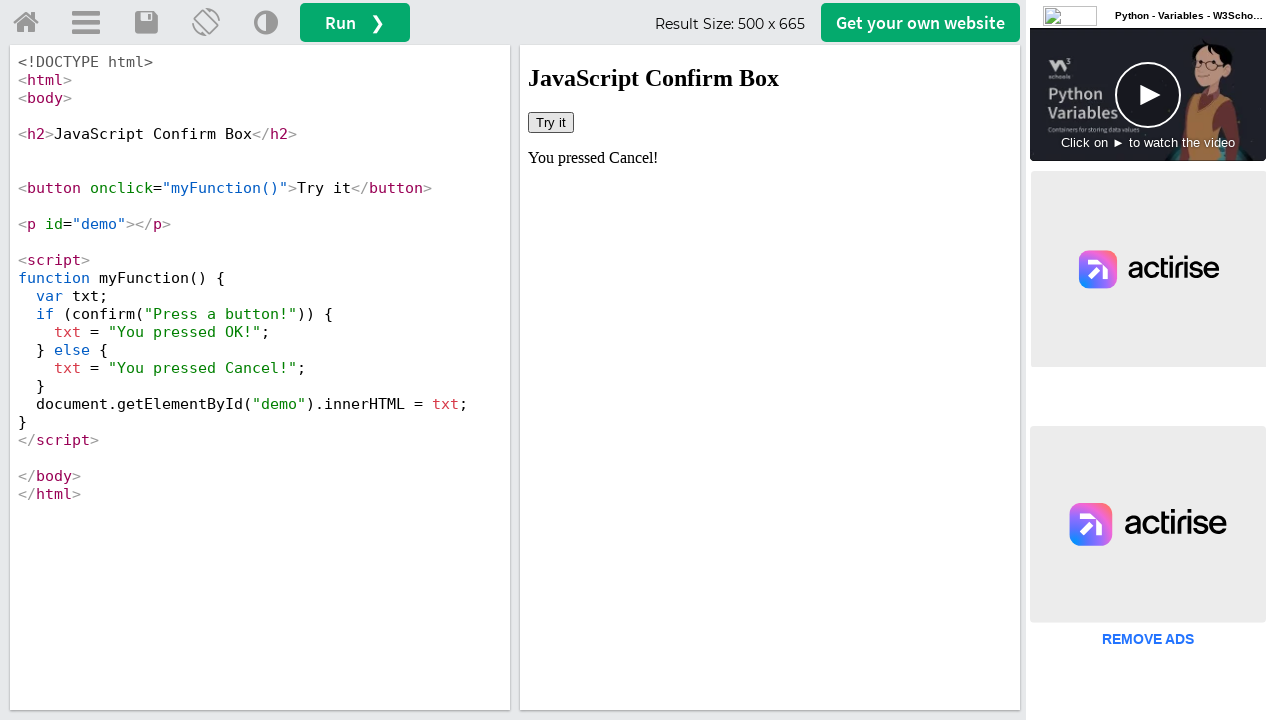

Set up dialog handler to accept confirm dialog
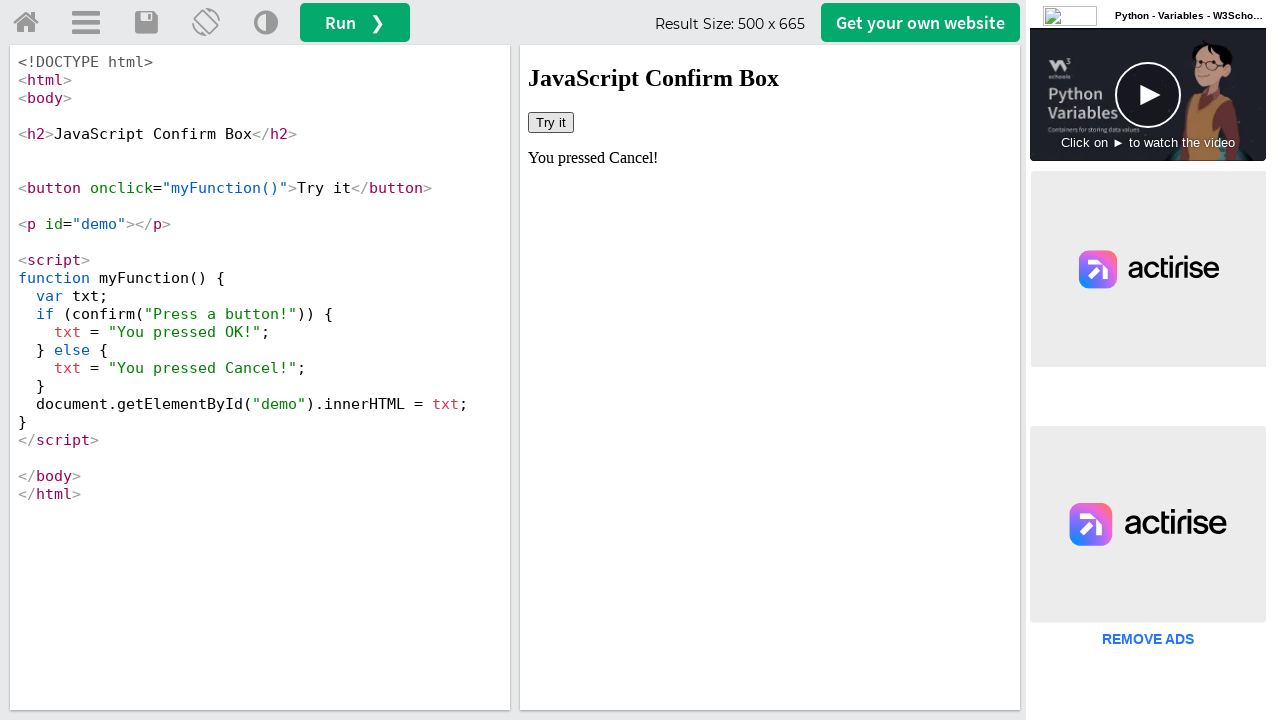

Retrieved result text from #demo element
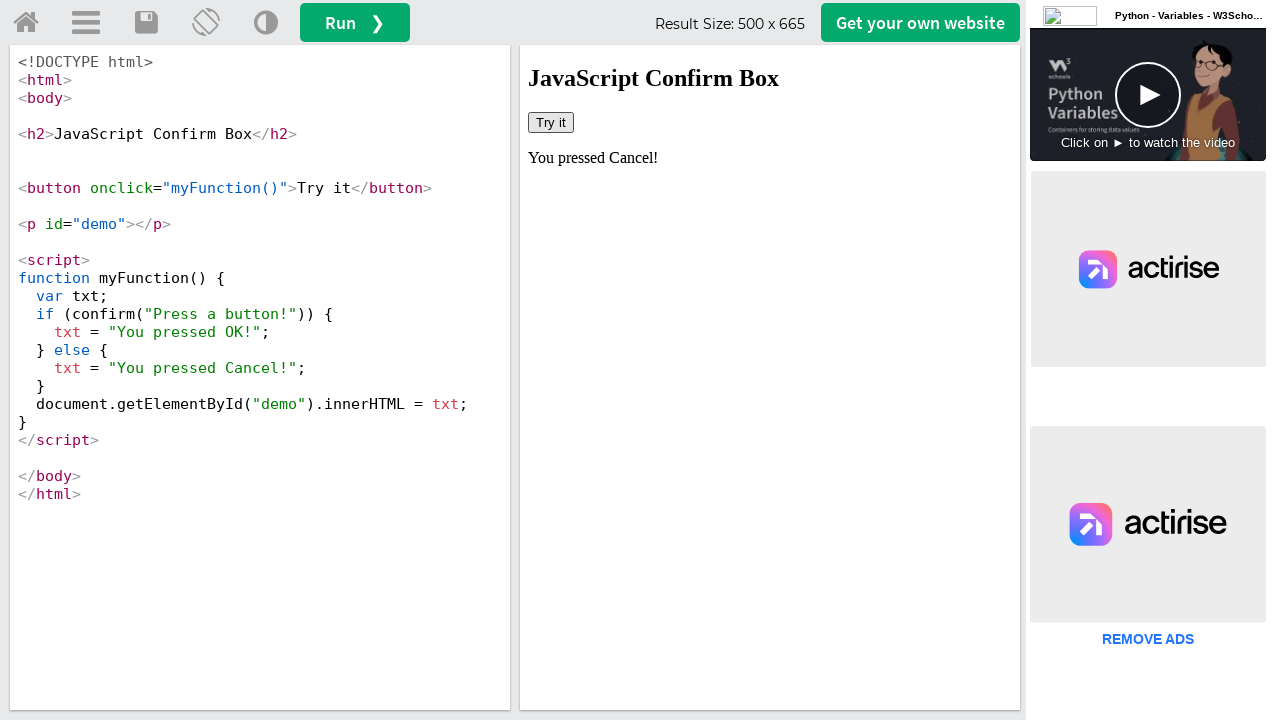

Printed result: You pressed Cancel!
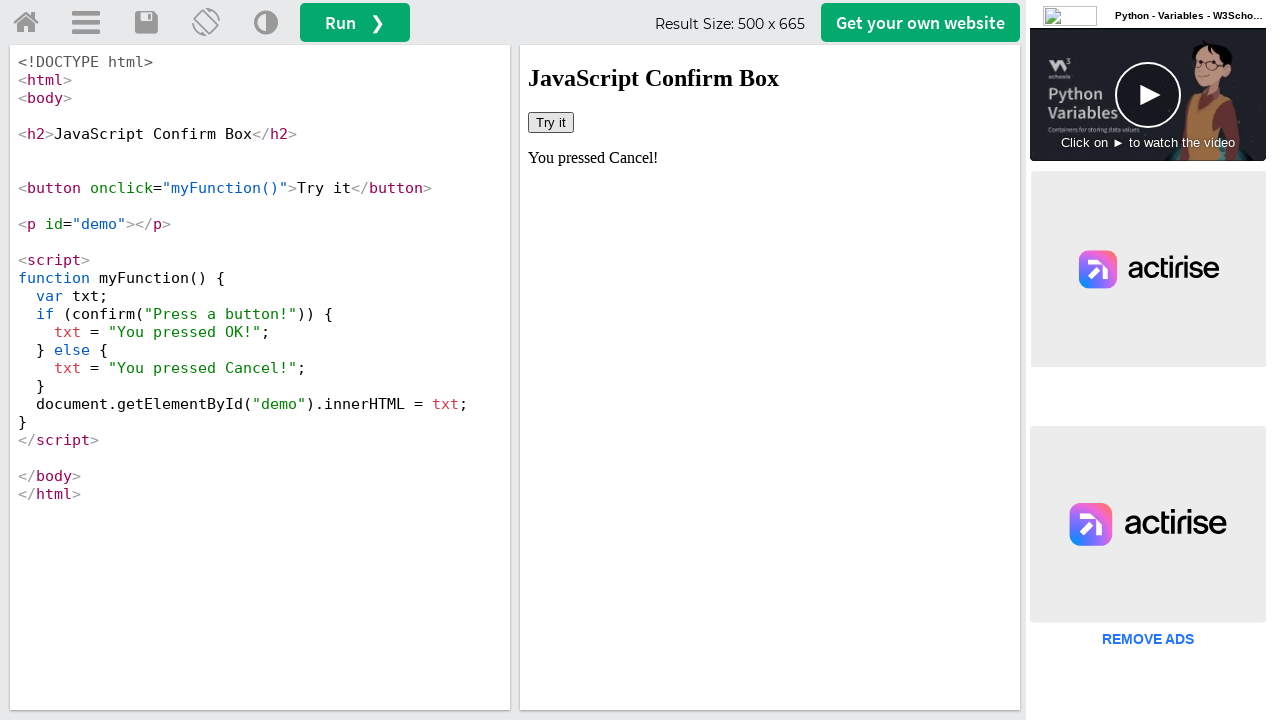

Confirmed: 'pressed' found in result text - button was clicked successfully
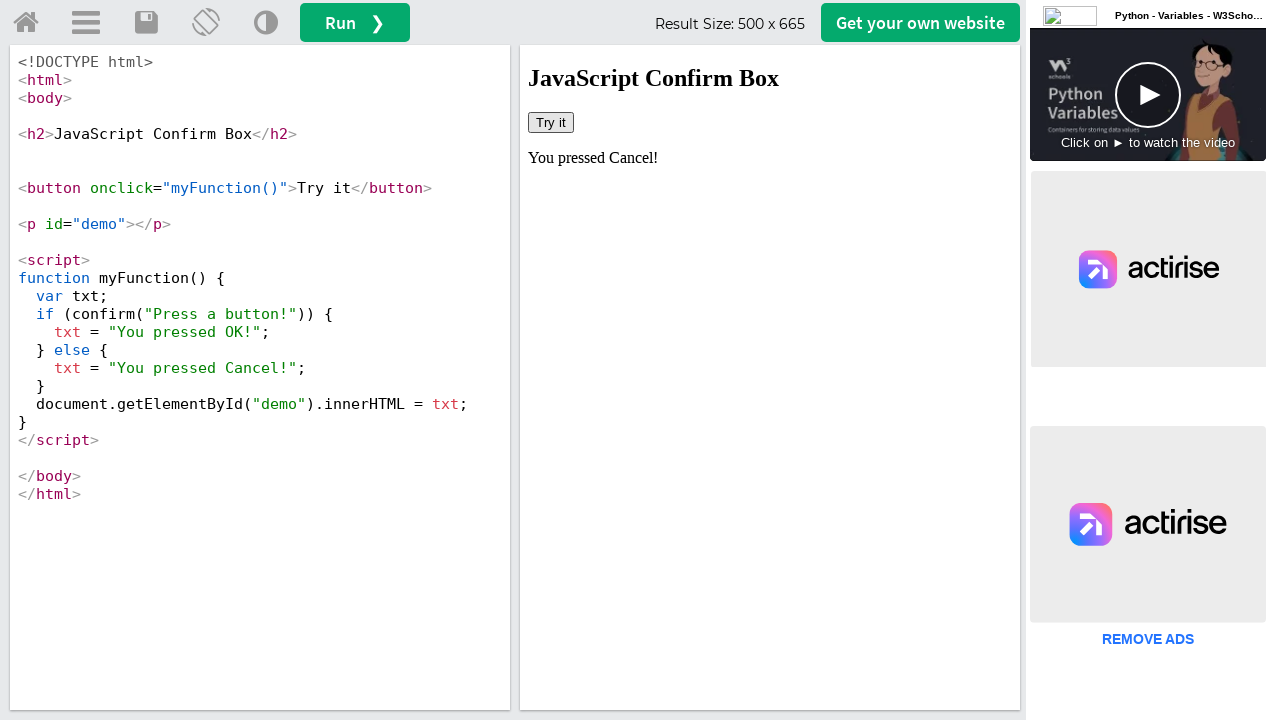

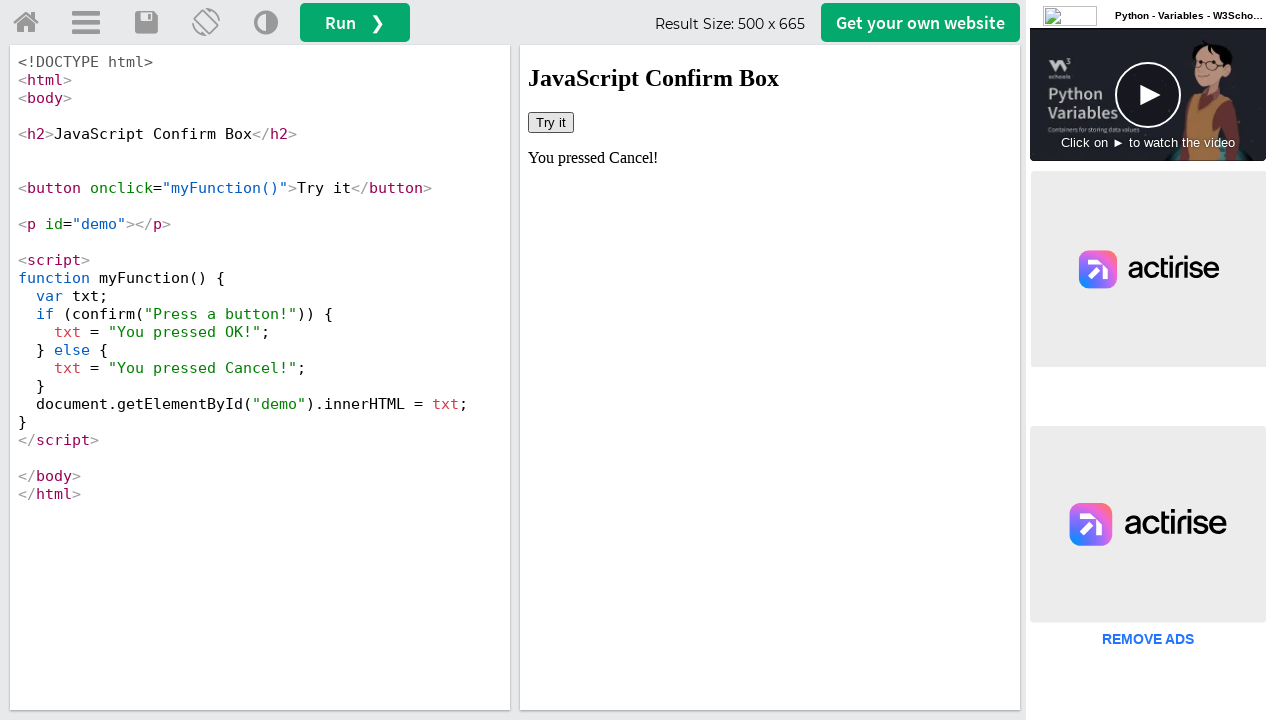